Tests closing an entry advertisement modal by waiting for the close button to be clickable and then clicking it to dismiss the modal.

Starting URL: https://the-internet.herokuapp.com/entry_ad

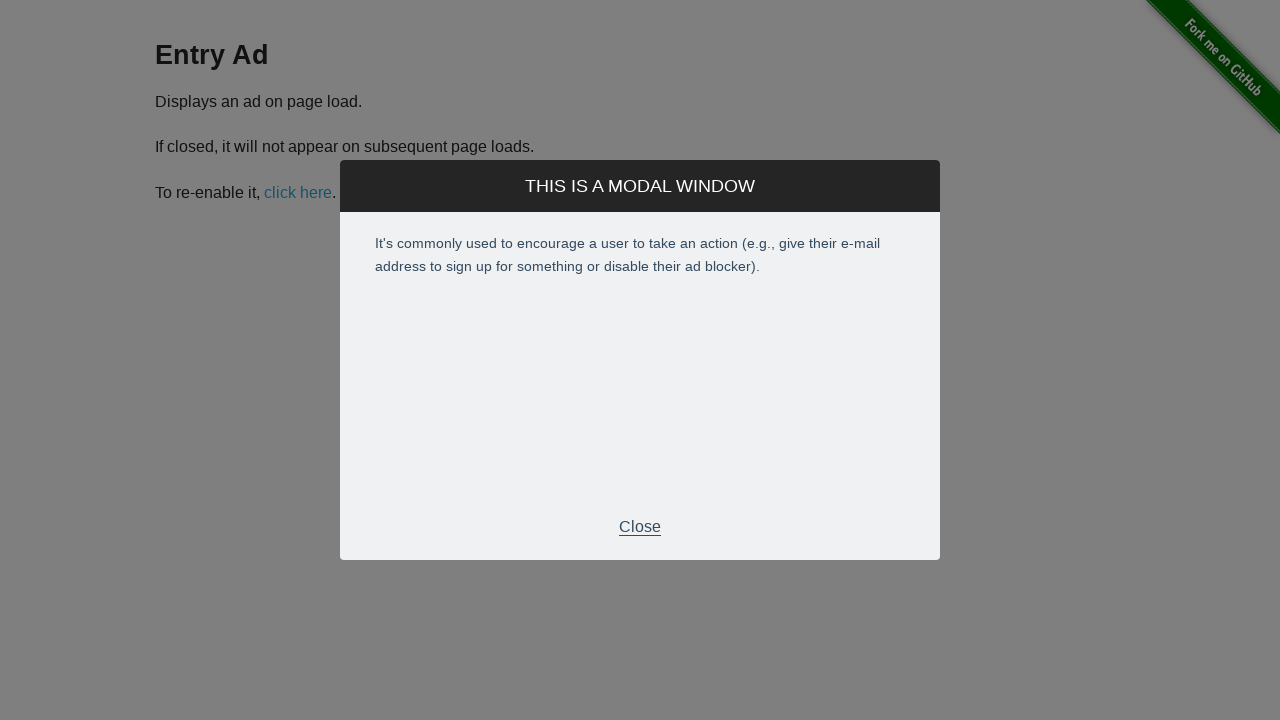

Waited for entry ad modal close button to become visible
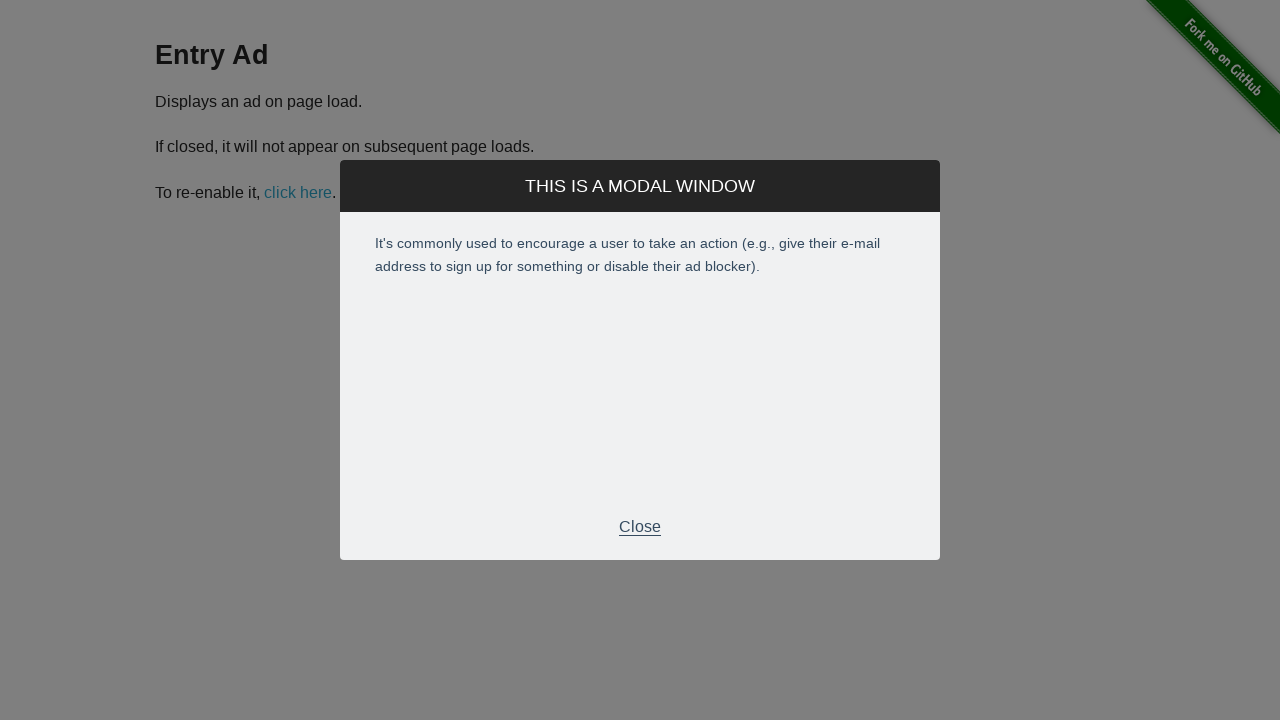

Clicked the close button to dismiss the entry ad modal
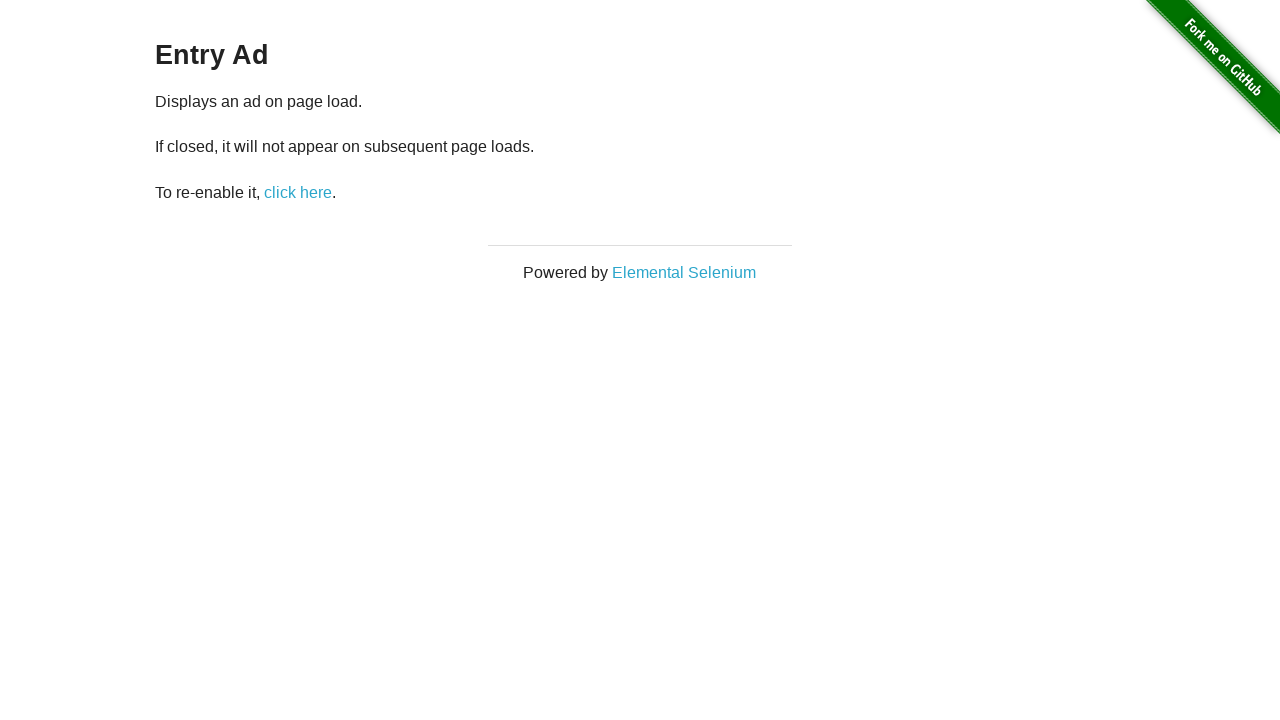

Verified that the entry ad modal has been dismissed and is no longer visible
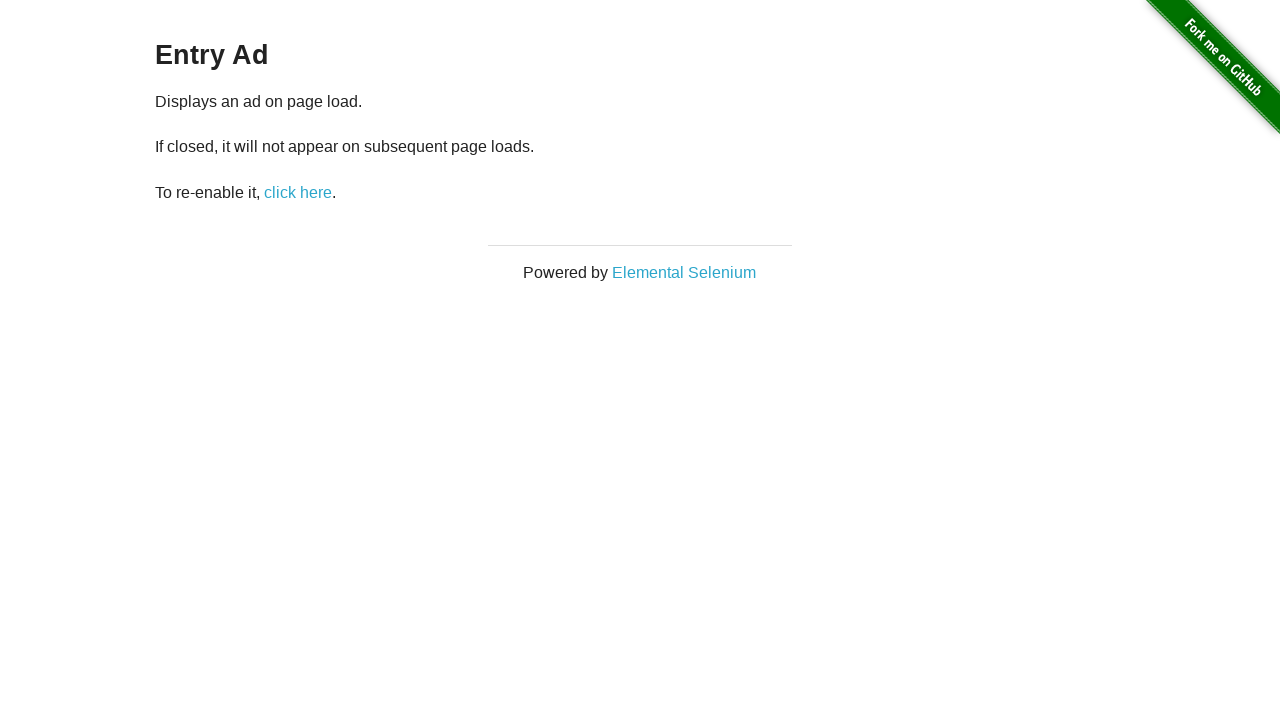

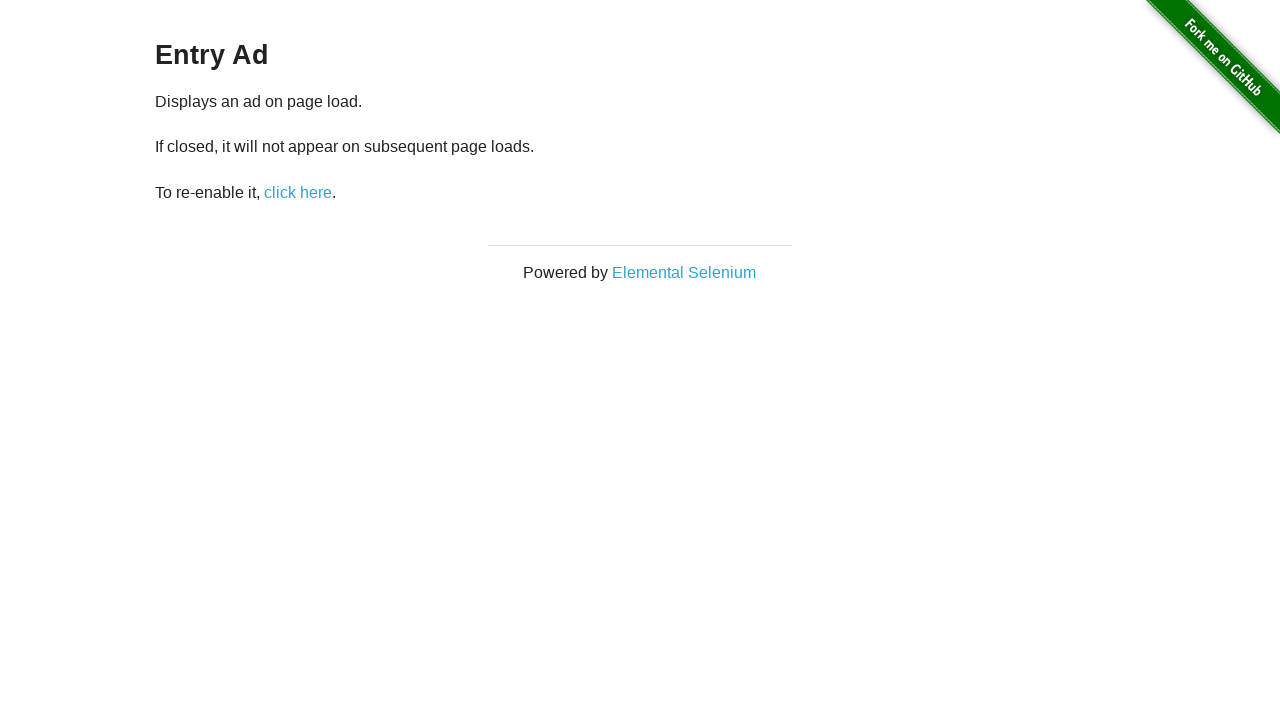